Tests a math form by reading a value from the page, calculating a mathematical formula (log of absolute value of 12*sin(x)), filling the result in an input field, checking a checkbox, selecting a radio button, and submitting the form.

Starting URL: https://suninjuly.github.io/math.html

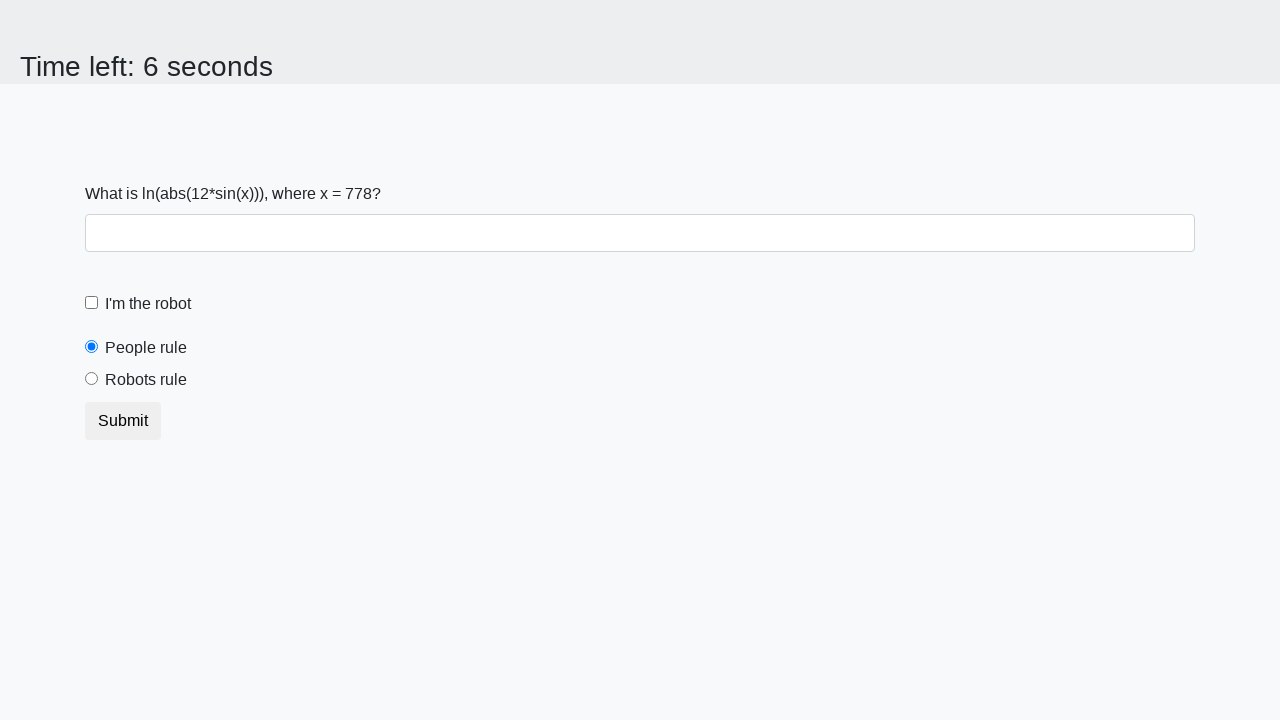

Read input value from page: x = 778
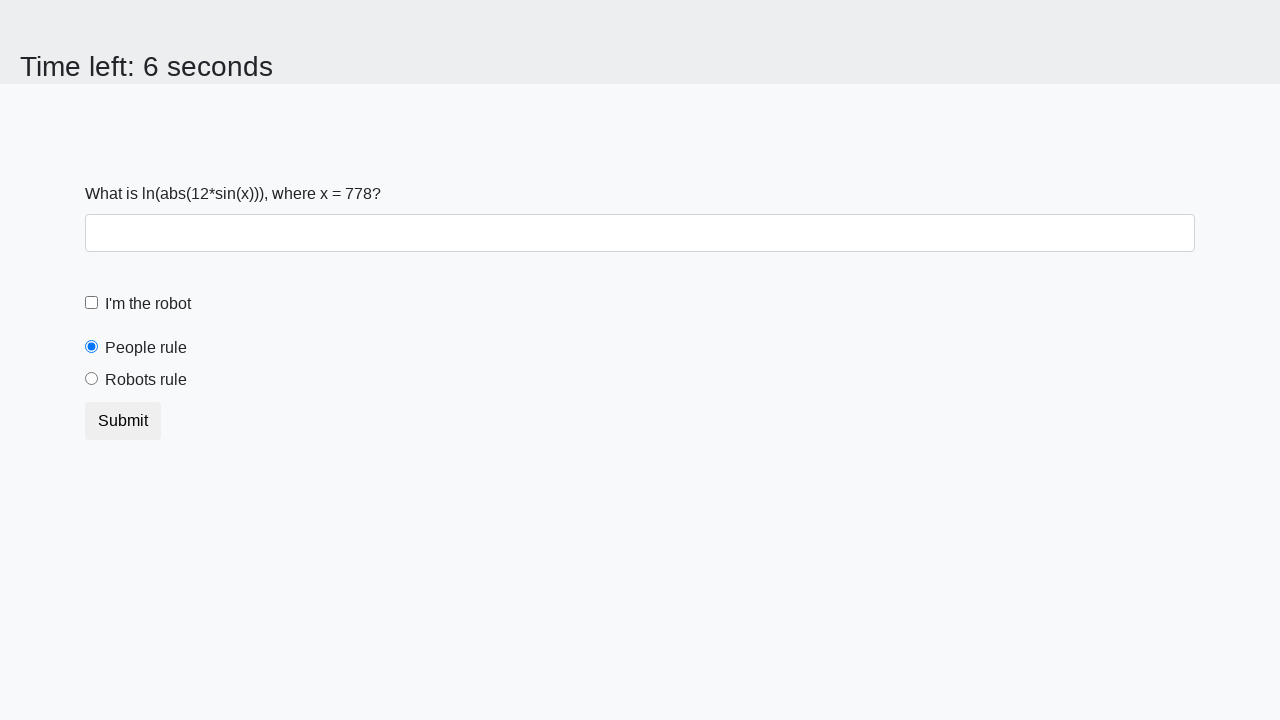

Calculated math formula: log(abs(12*sin(x))) = 2.3772113477518446
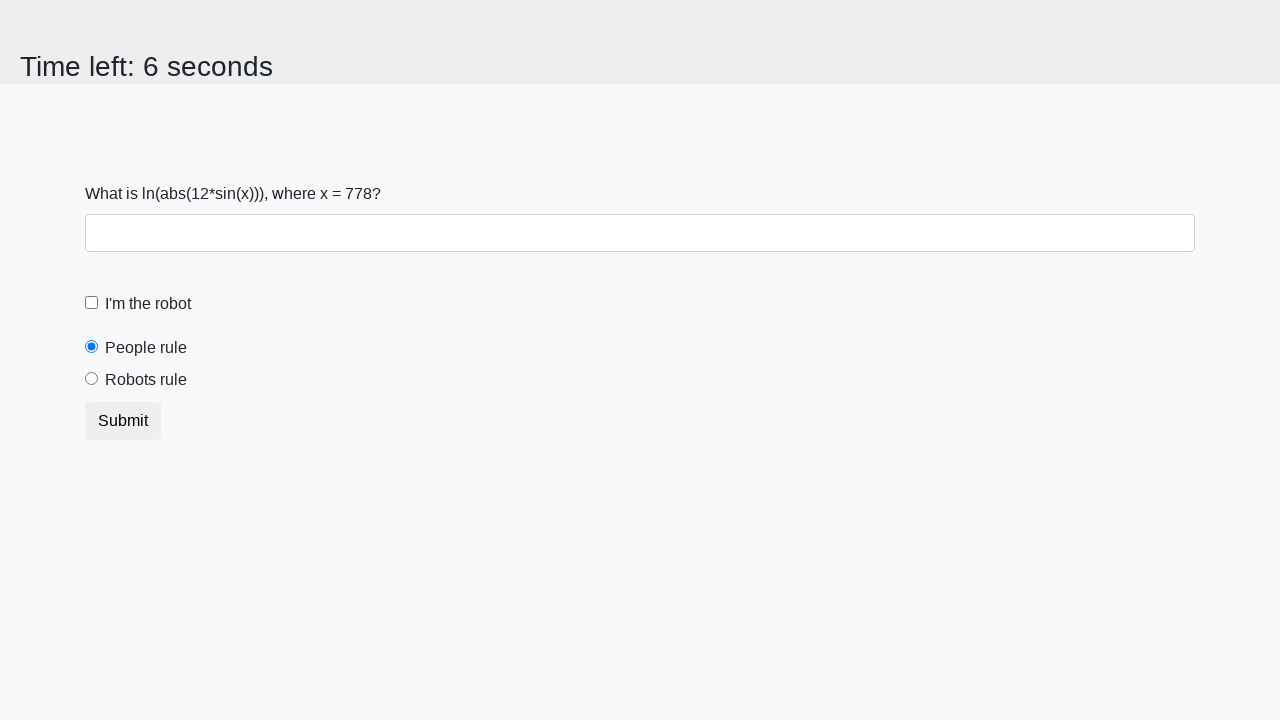

Filled calculated result into form input field on input[required].form-control
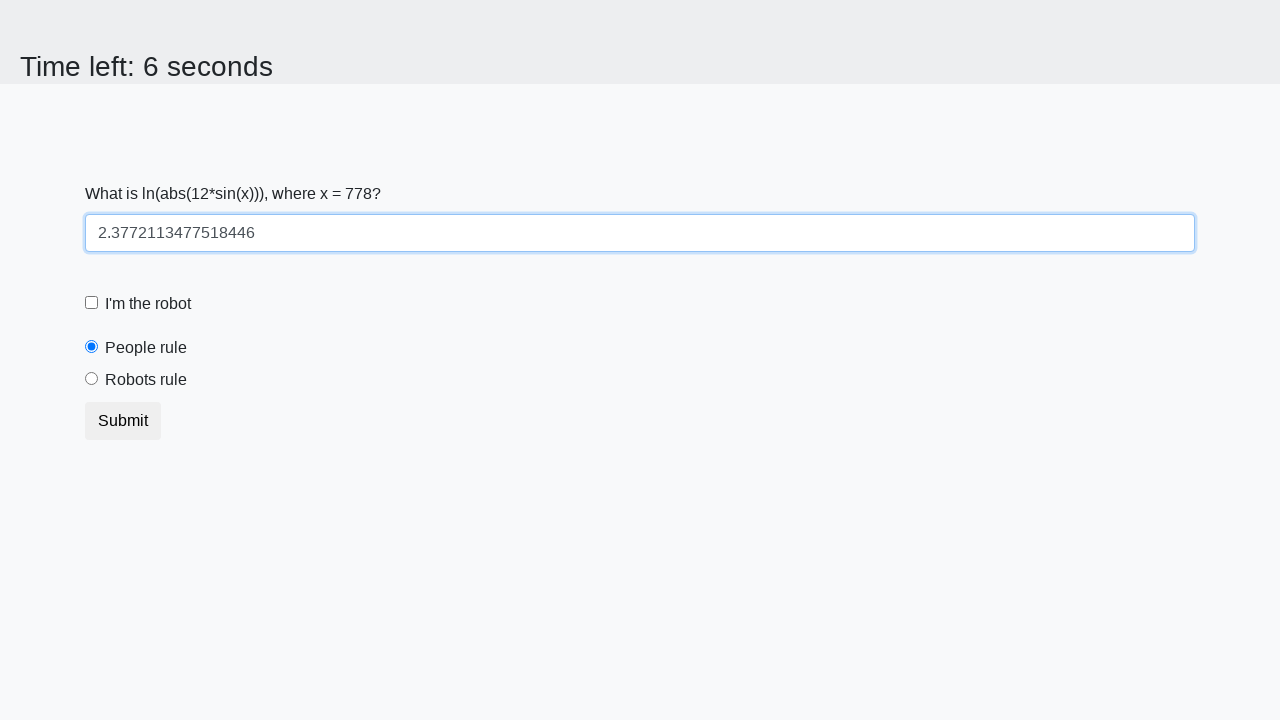

Clicked the robot checkbox at (148, 304) on label[for='robotCheckbox']
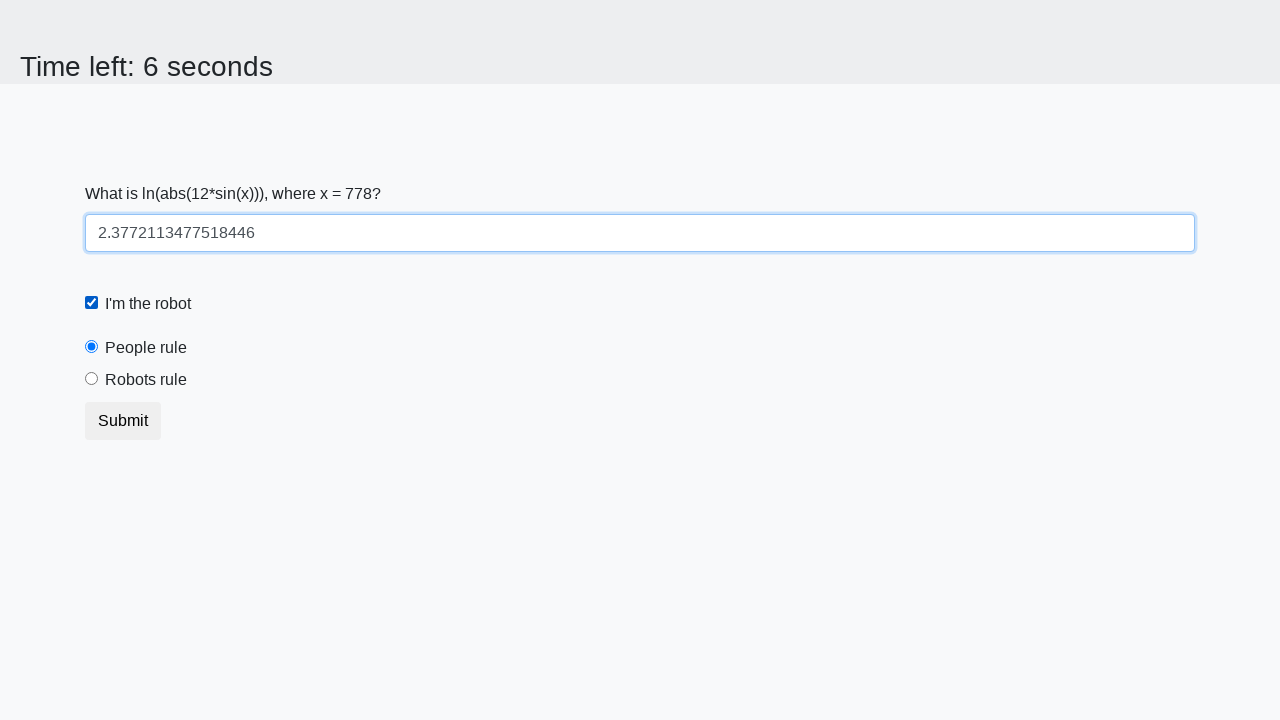

Clicked the 'robots rule' radio button at (146, 380) on label[for='robotsRule']
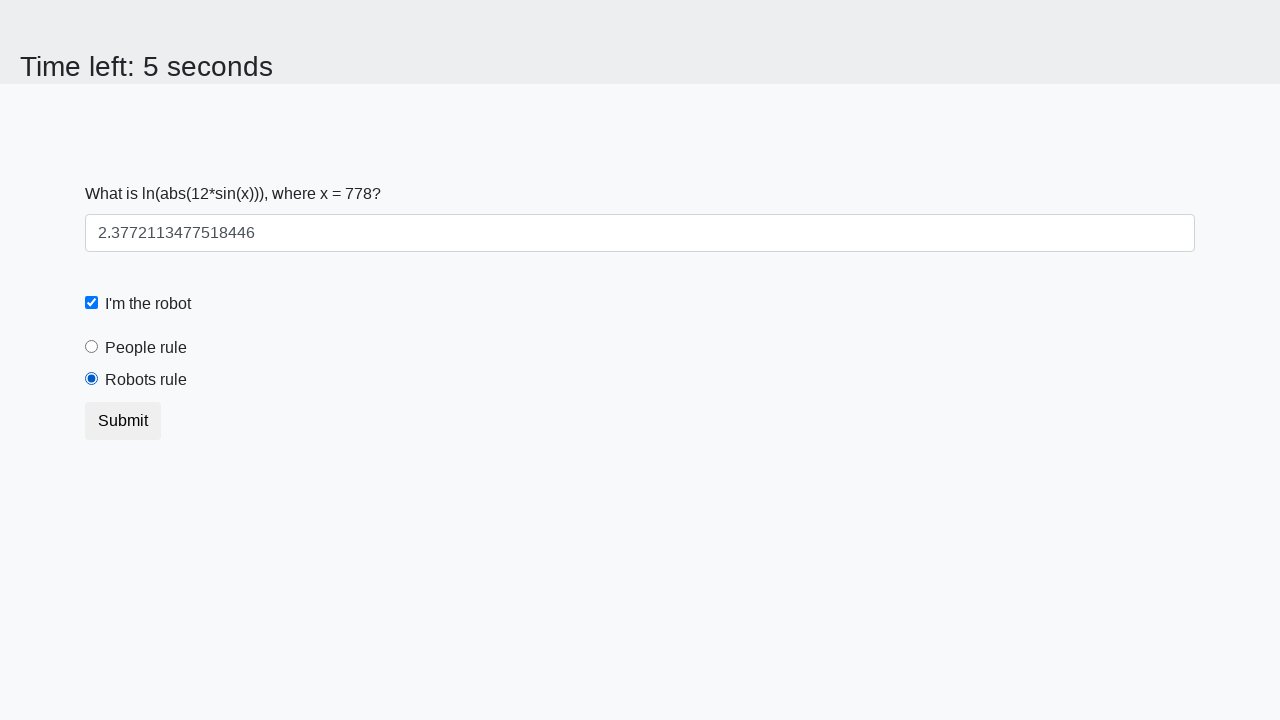

Clicked submit button to submit the form at (123, 421) on button.btn
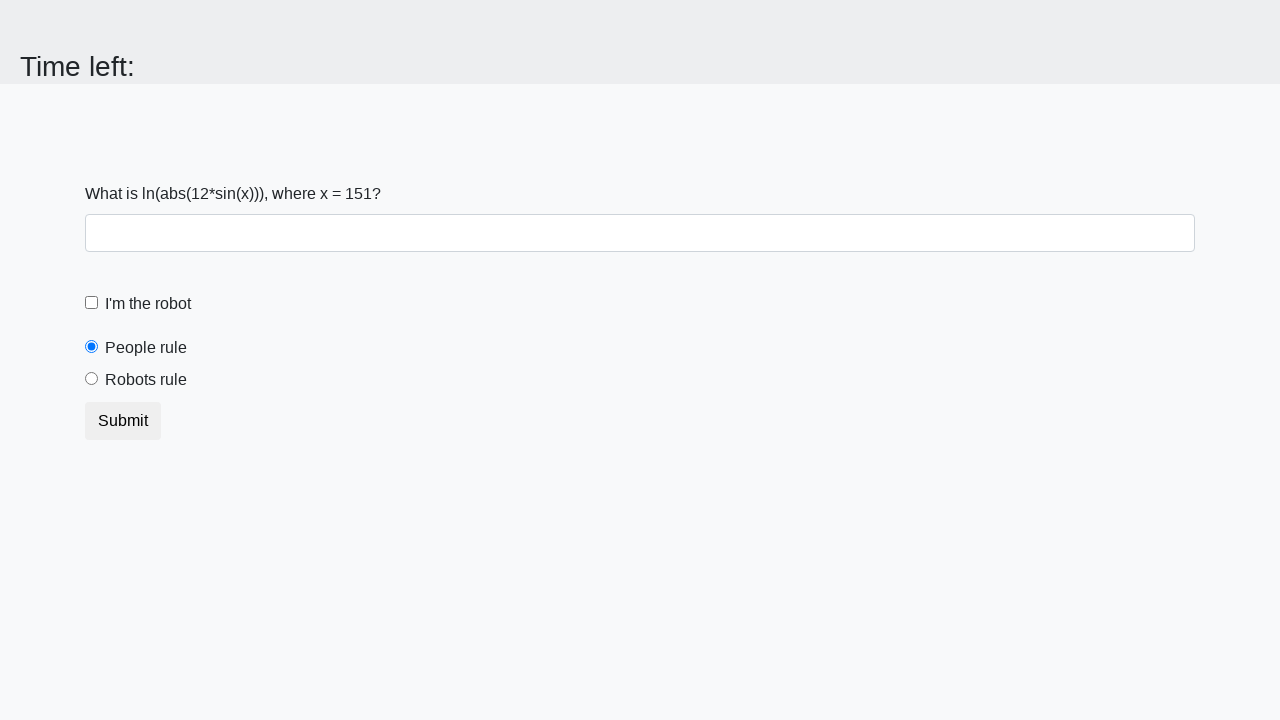

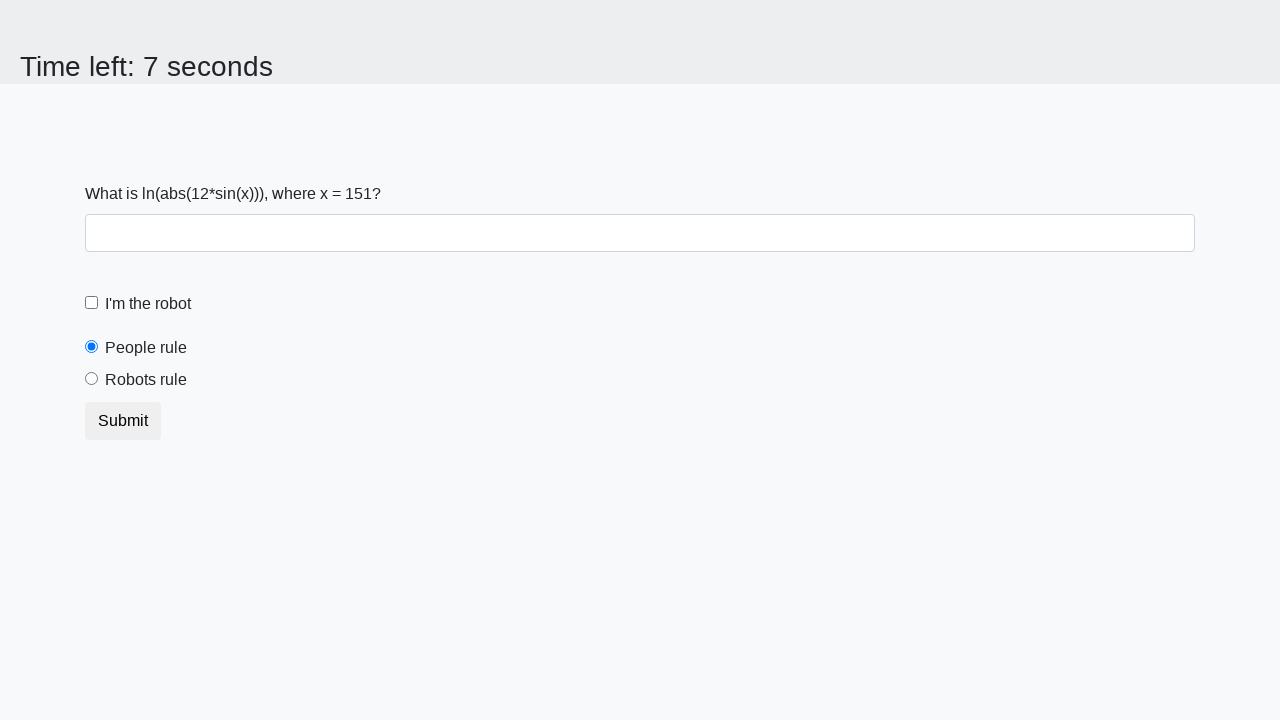